Tests the injection of jQuery and jquery-growl library into a page, then triggers various growl notification types (default, error, notice, warning) to demonstrate dynamic script/style injection.

Starting URL: http://the-internet.herokuapp.com/

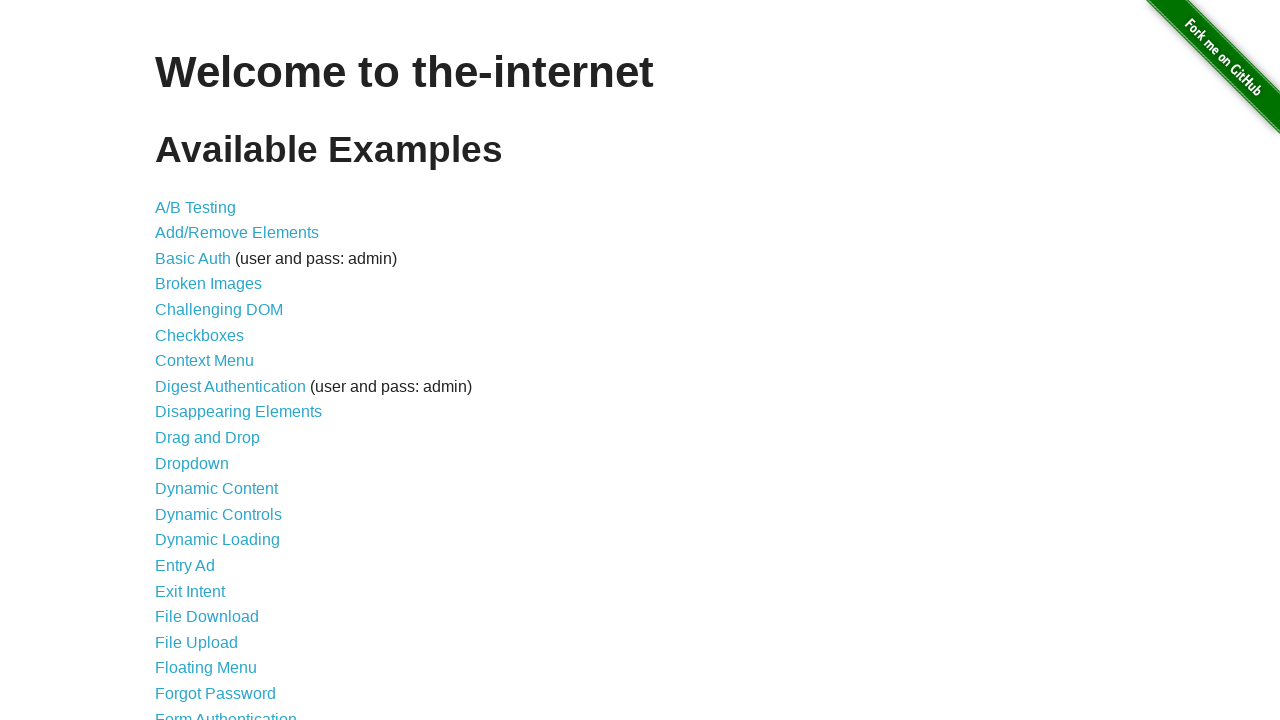

Injected jQuery library into page if not already present
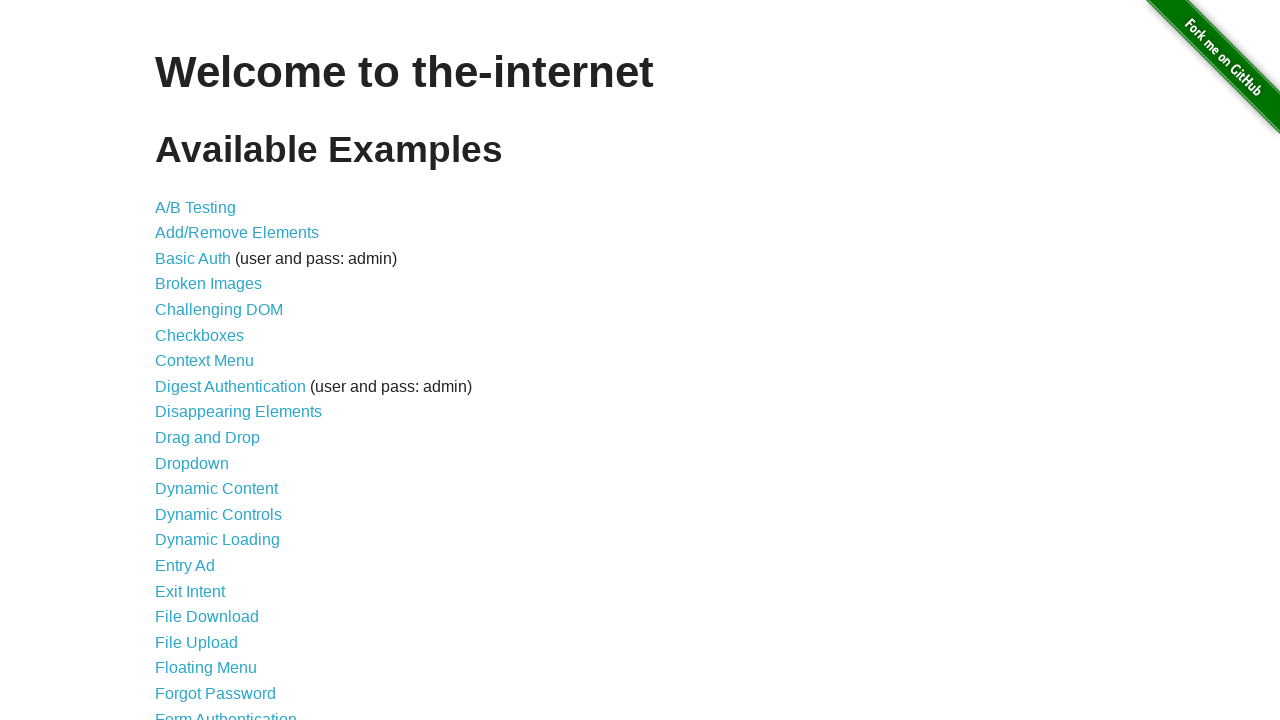

jQuery library loaded successfully
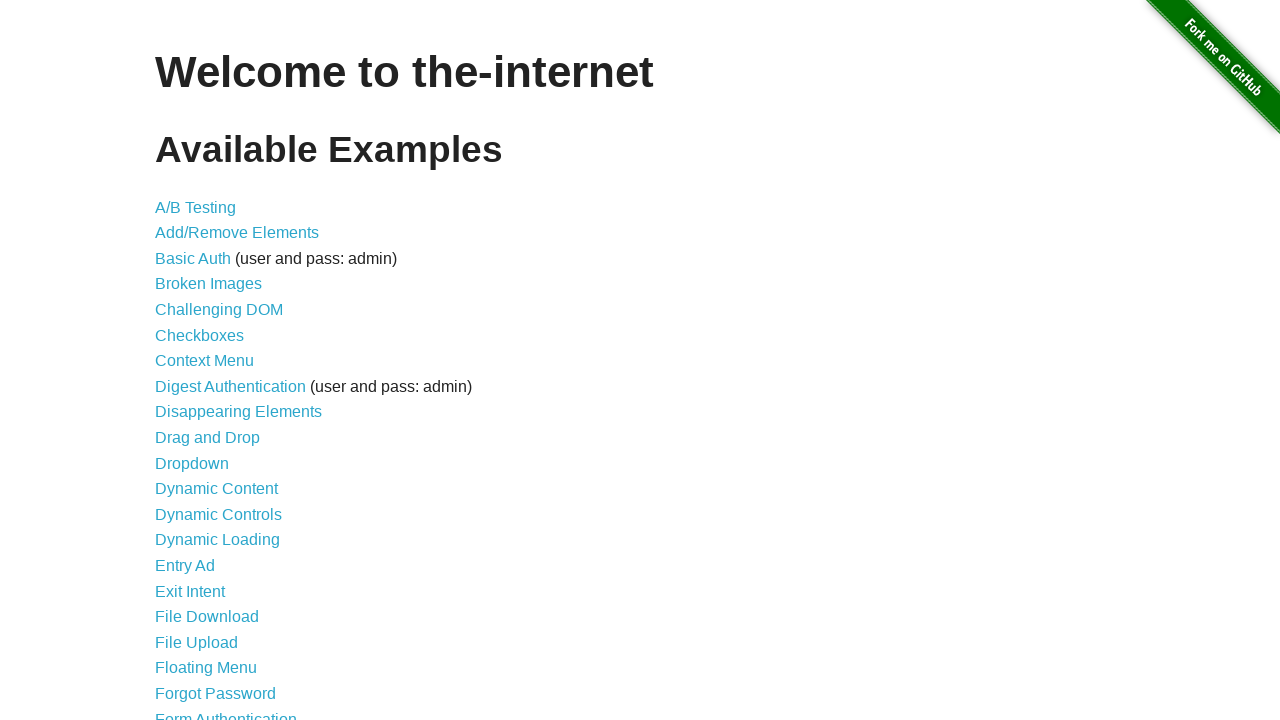

Injected jquery-growl script into page
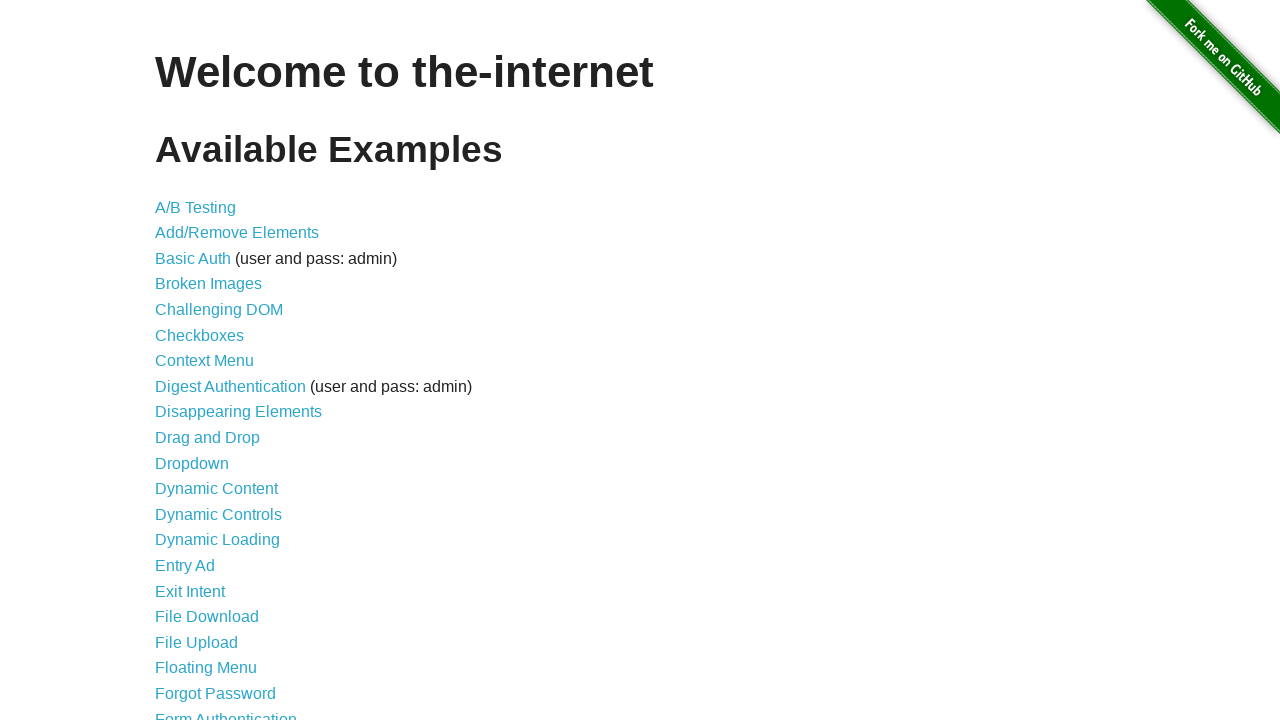

jquery-growl library loaded successfully
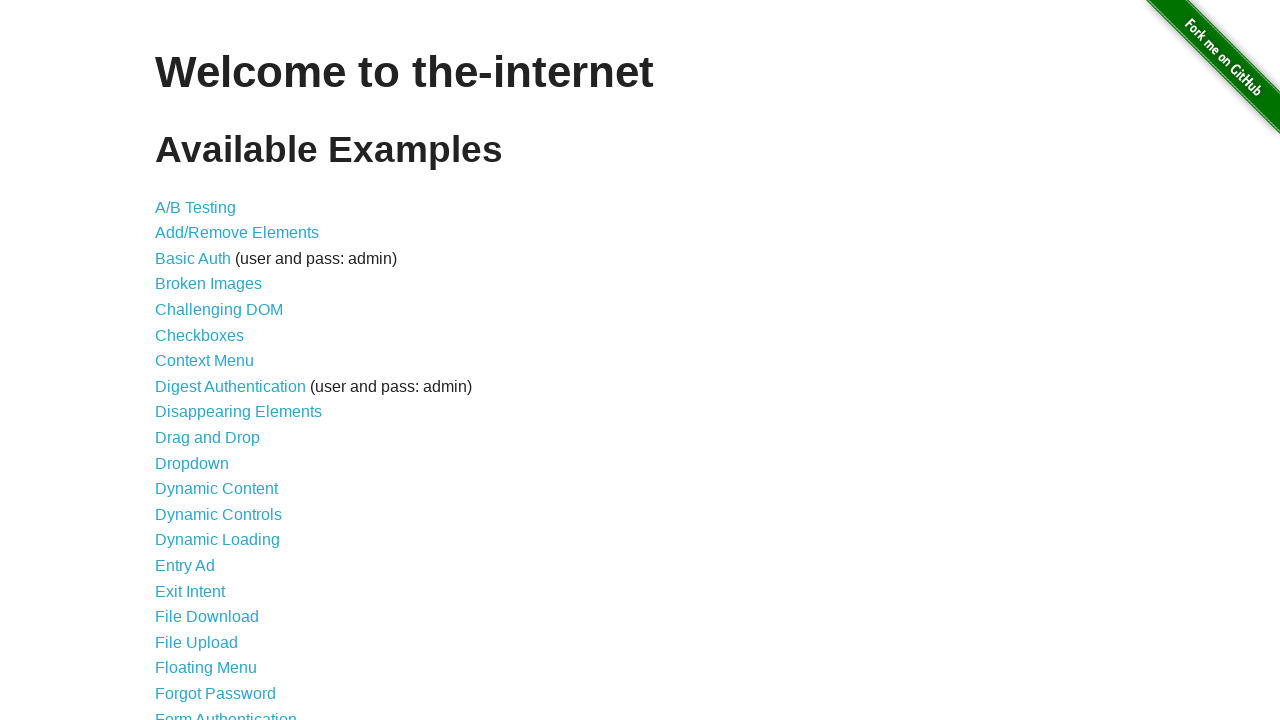

Injected jquery-growl CSS stylesheet into page
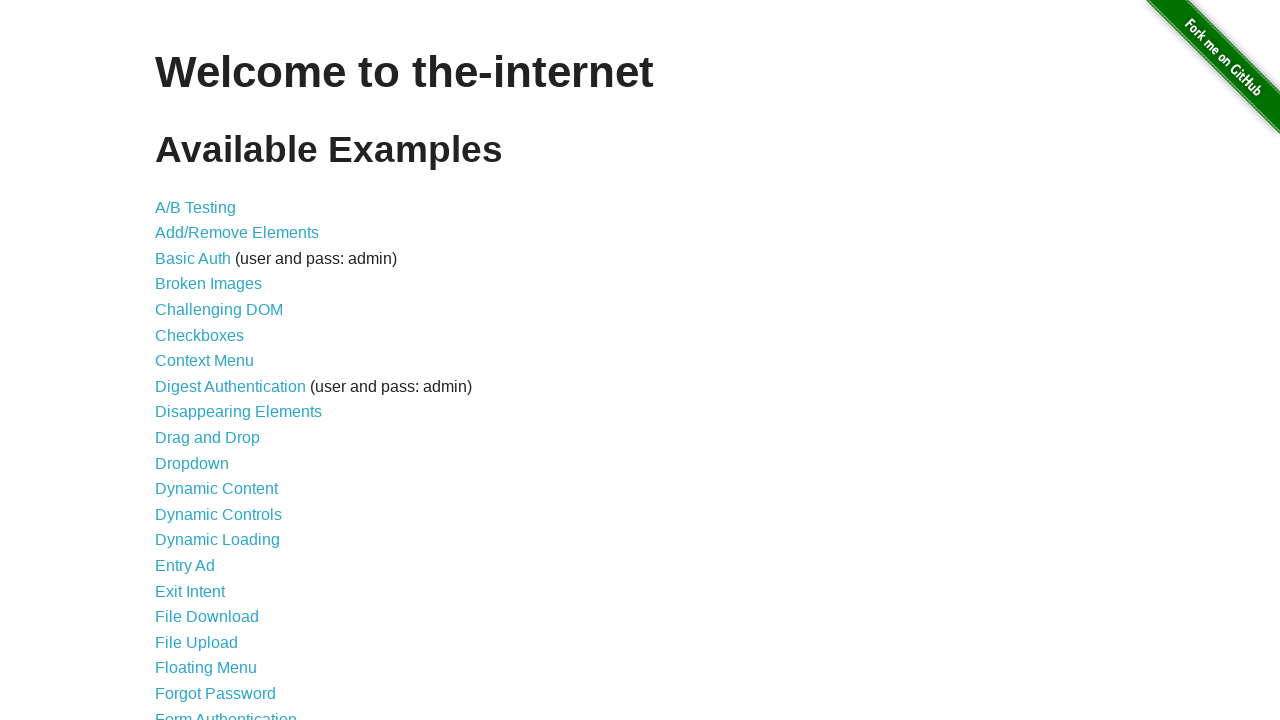

Triggered default growl notification (GET /)
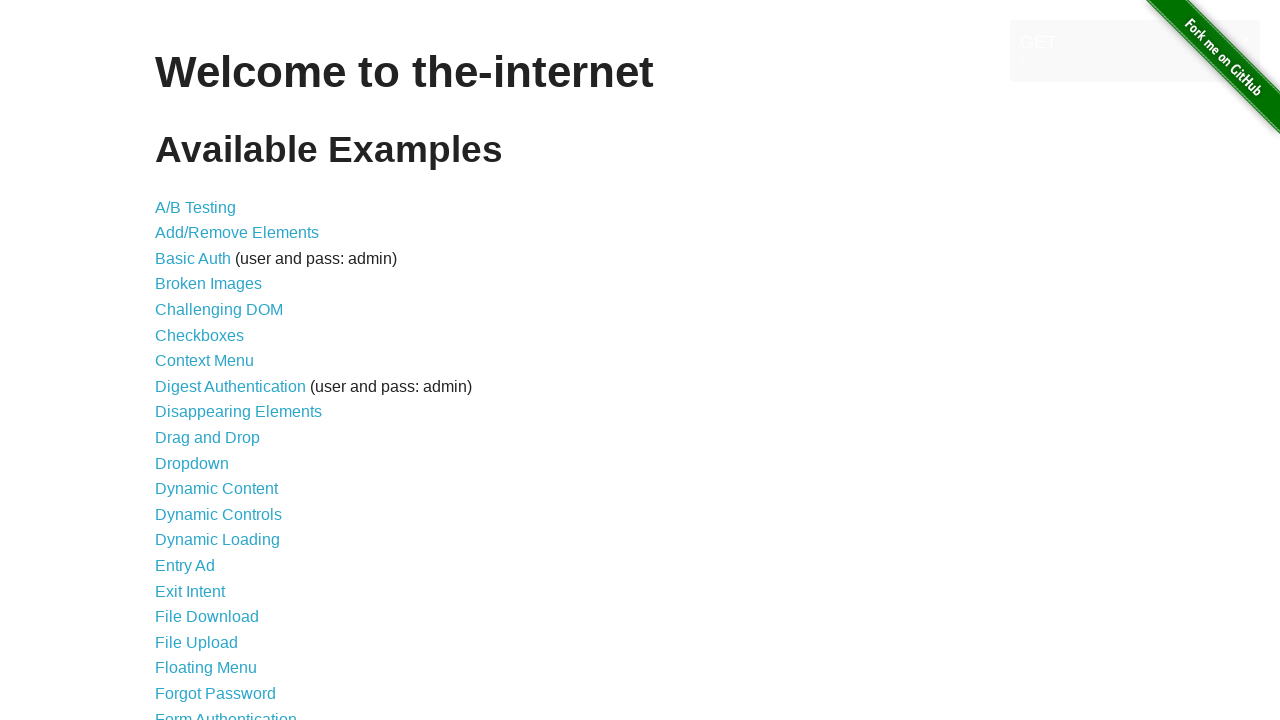

Triggered error growl notification
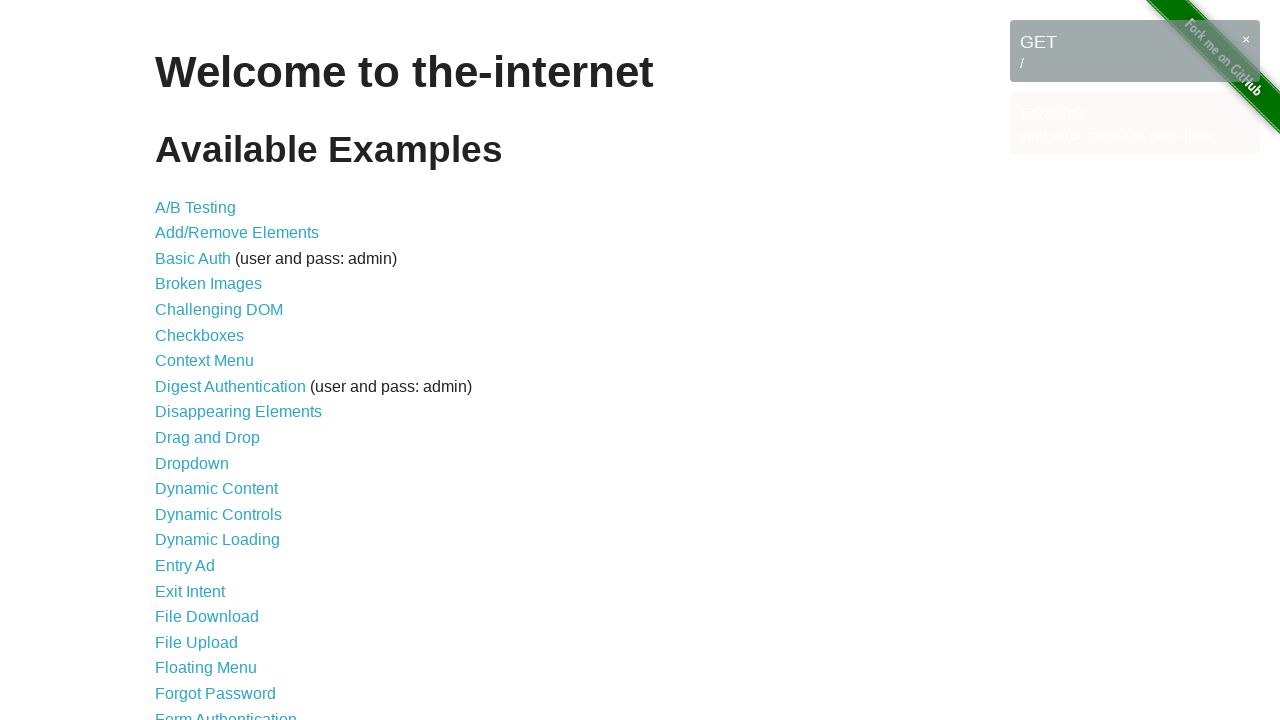

Triggered notice growl notification
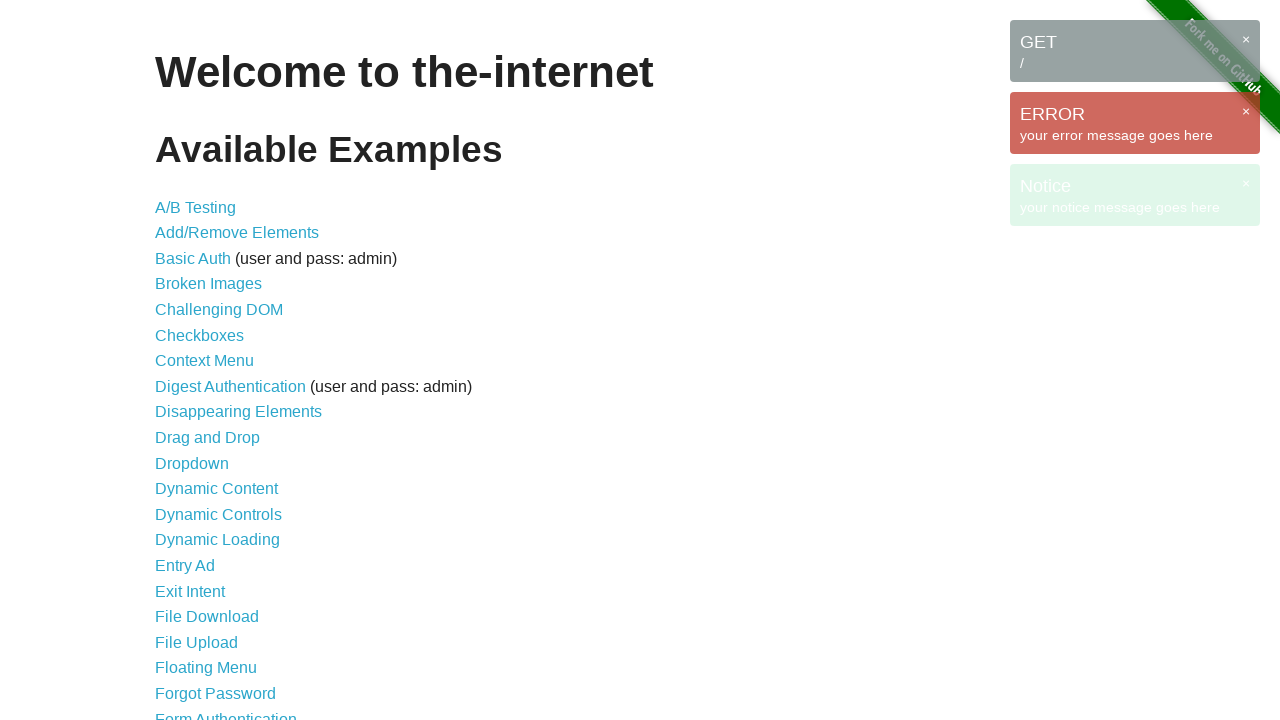

Triggered warning growl notification
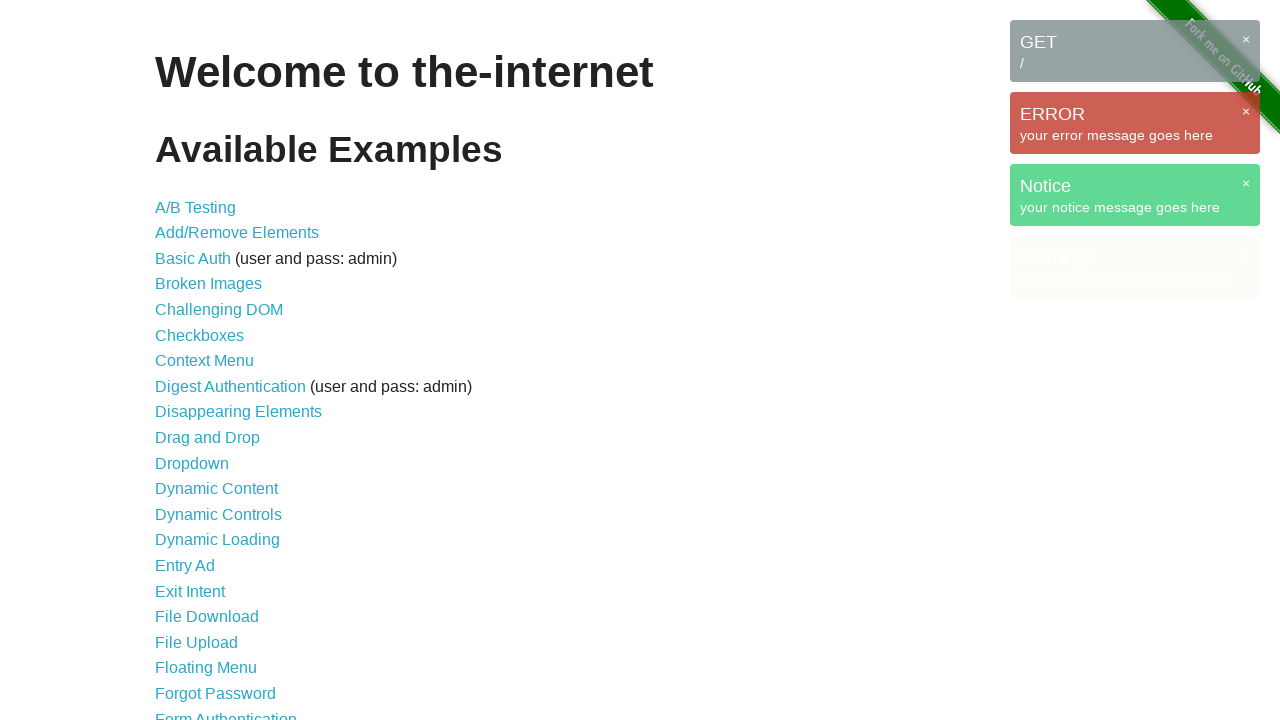

All growl notifications are now visible on the page
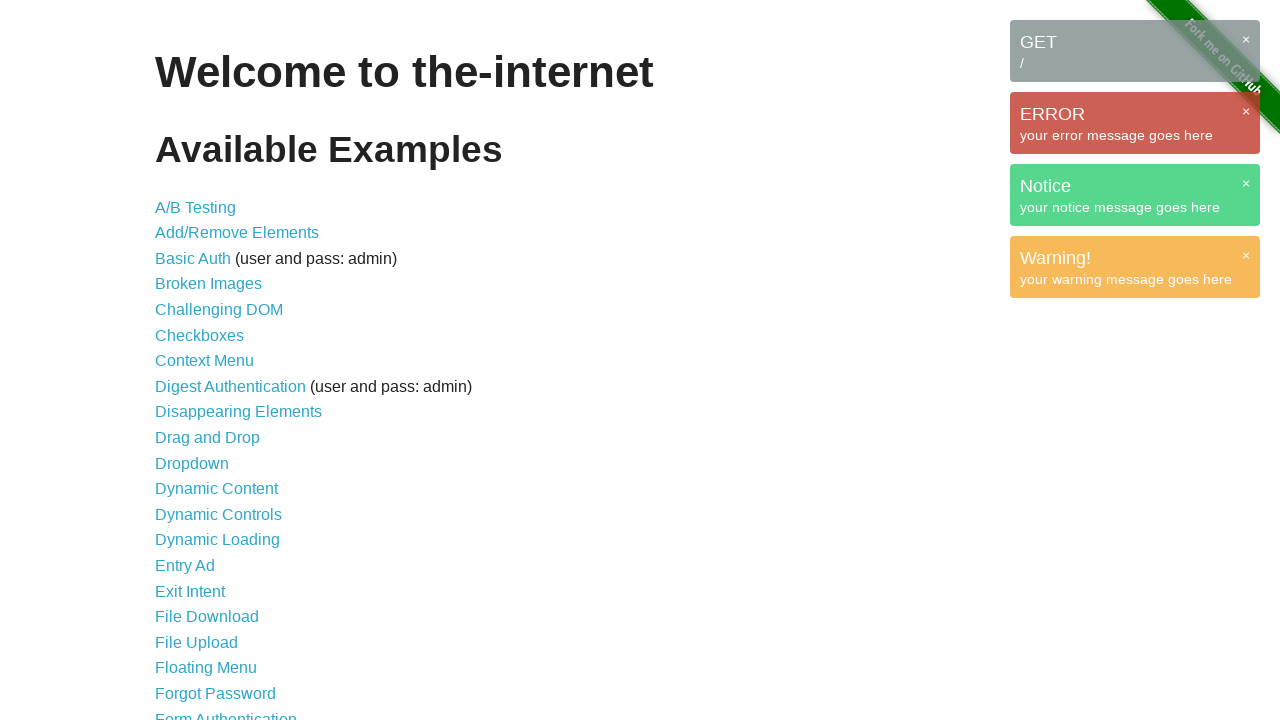

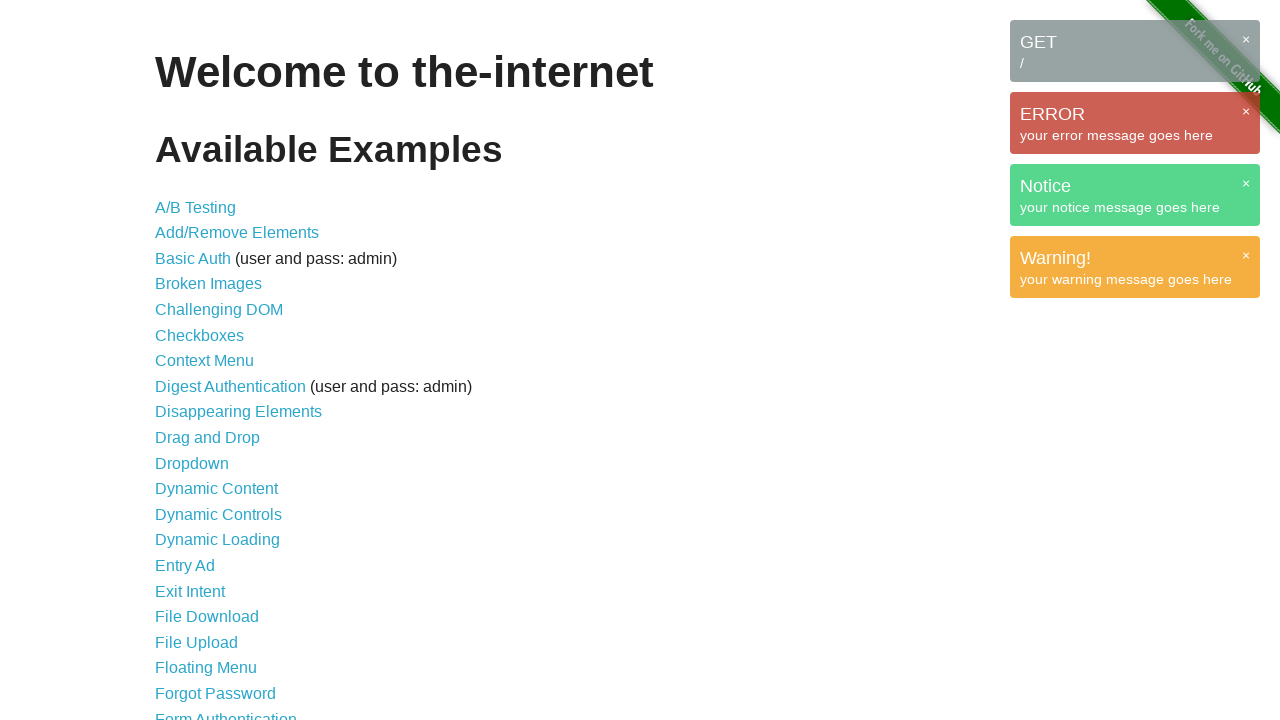